Verifies the page title of the OpenCart store homepage

Starting URL: https://naveenautomationlabs.com/opencart/

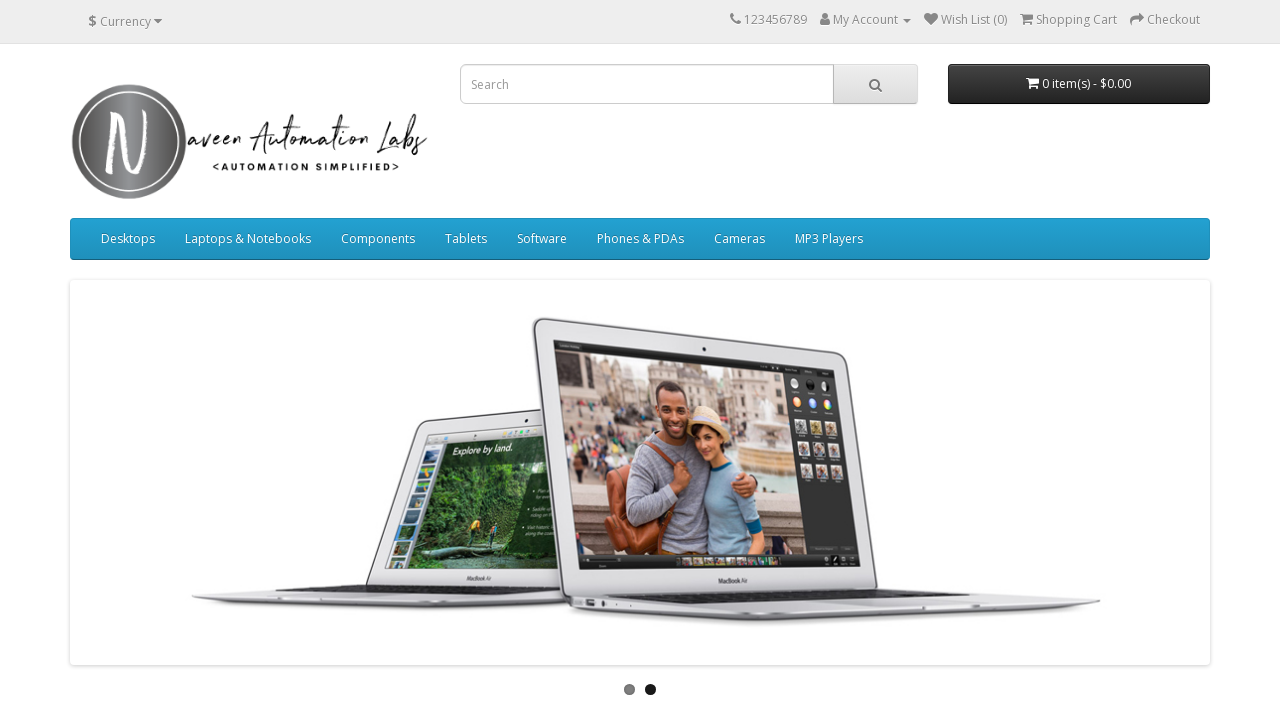

Waited for page DOM content to load
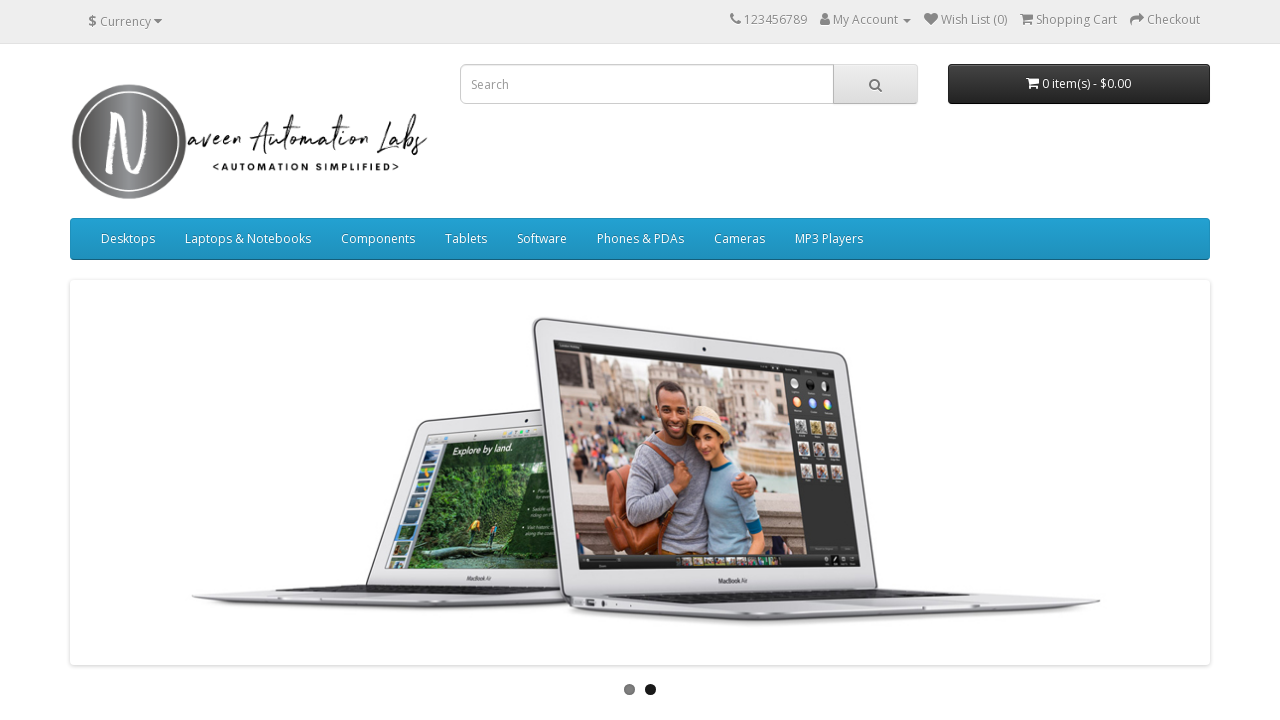

Retrieved page title: Your Store
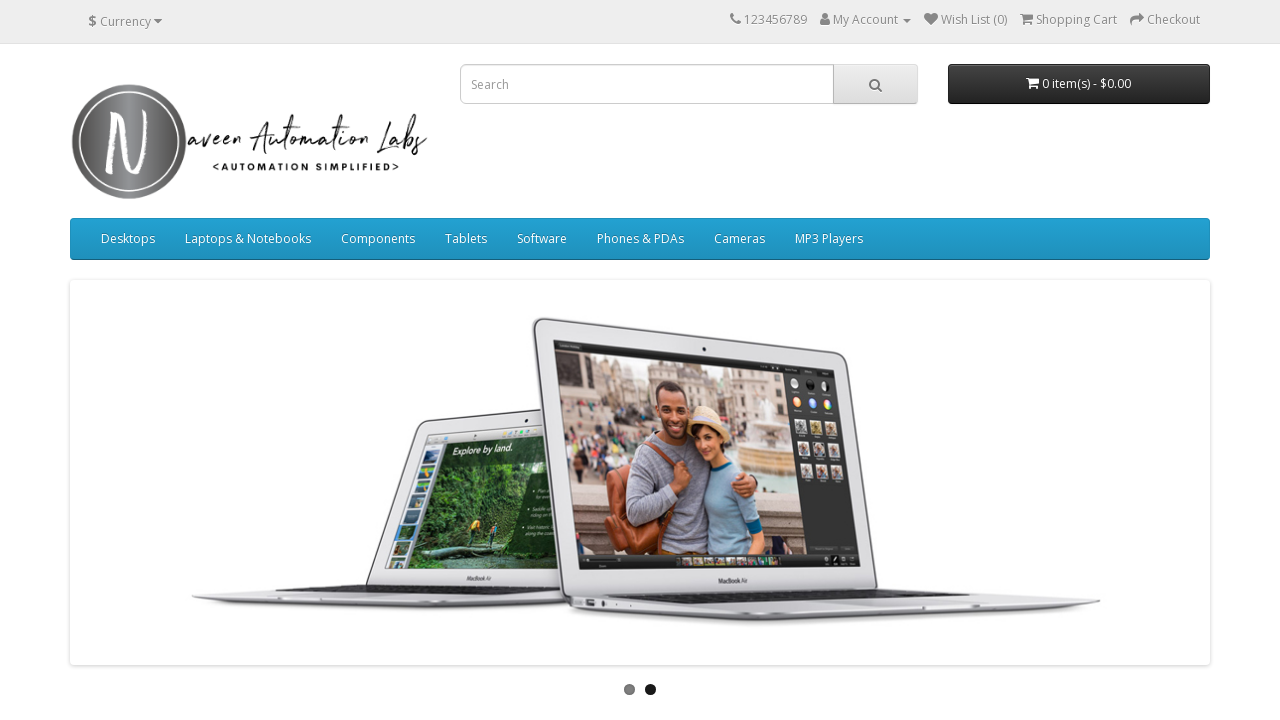

Printed page title to console: Your Store
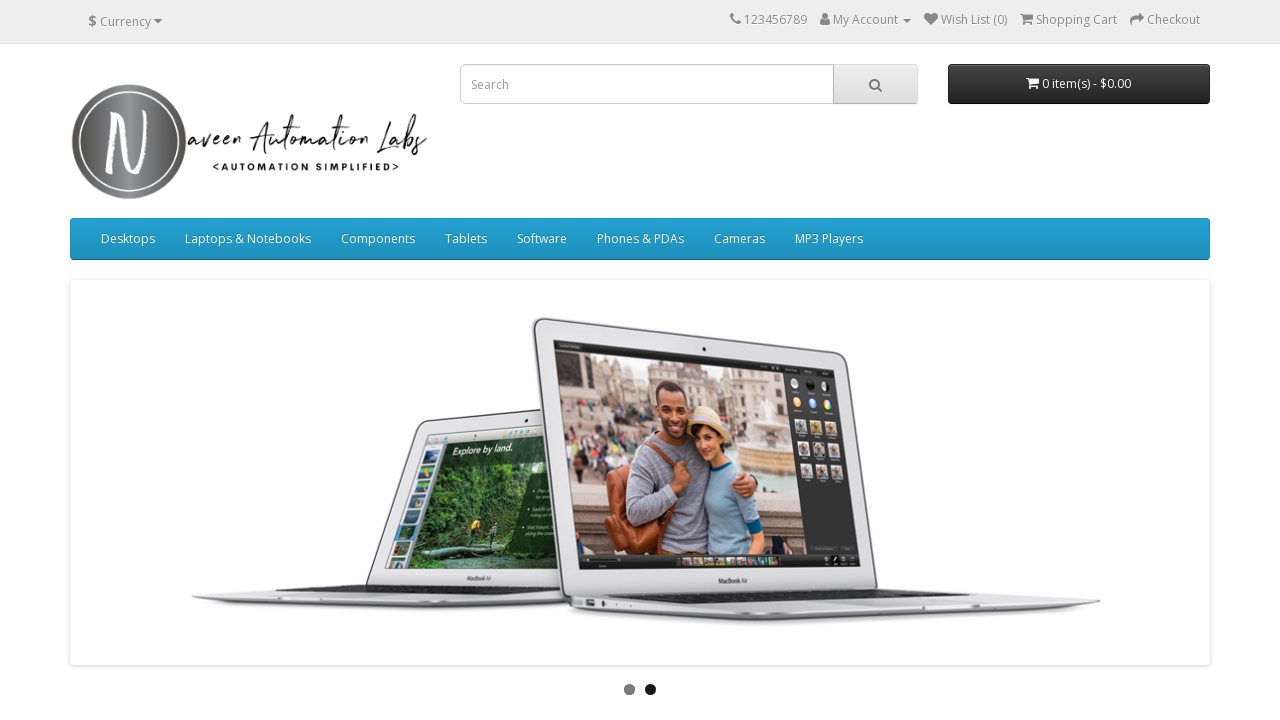

Verified page title contains 'Your Store' or equals 'Your Store11'
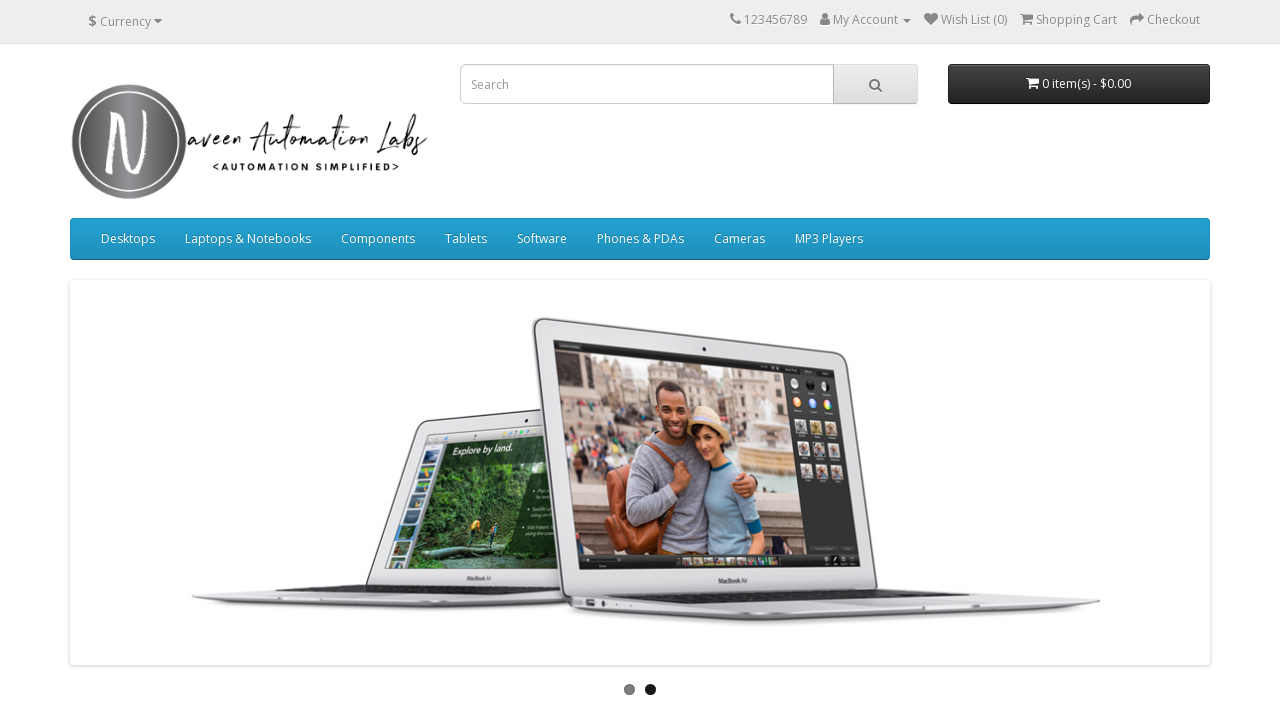

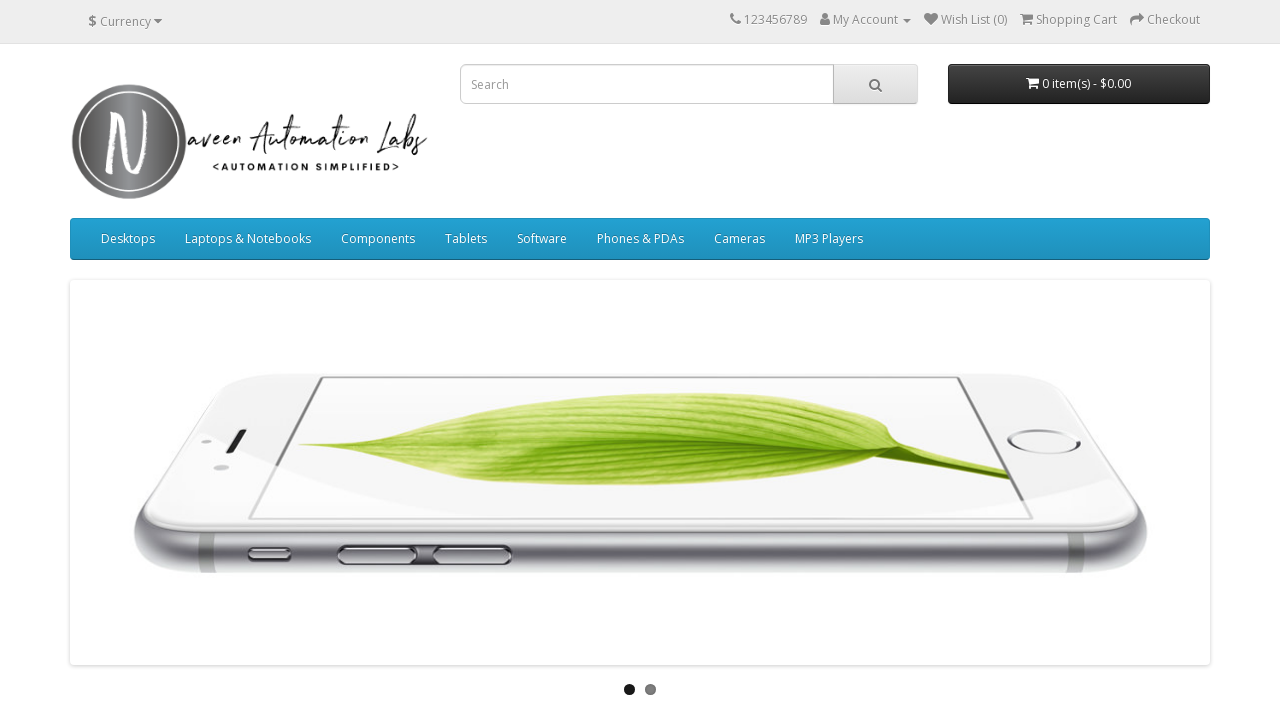